Tests selecting the PHP radio button and verifies it becomes selected while Java radio remains unselected.

Starting URL: http://www.testdiary.com/training/selenium/selenium-test-page/

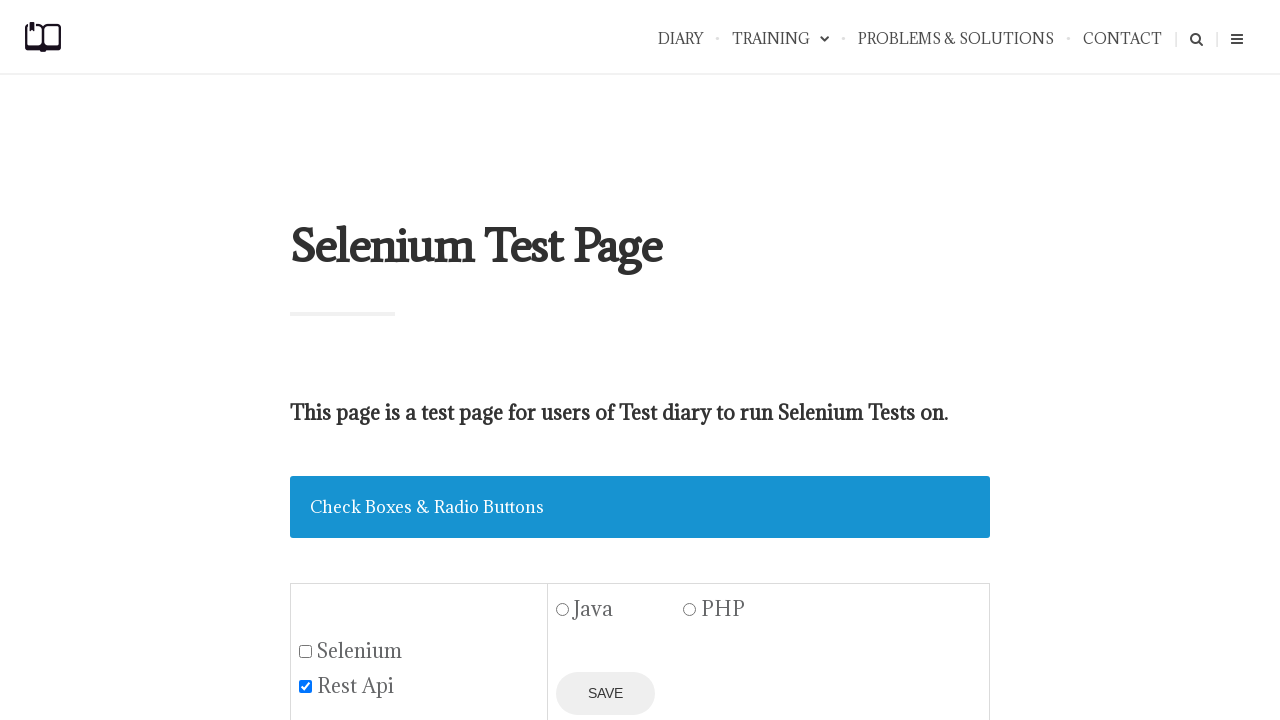

Waited for PHP radio button to be visible
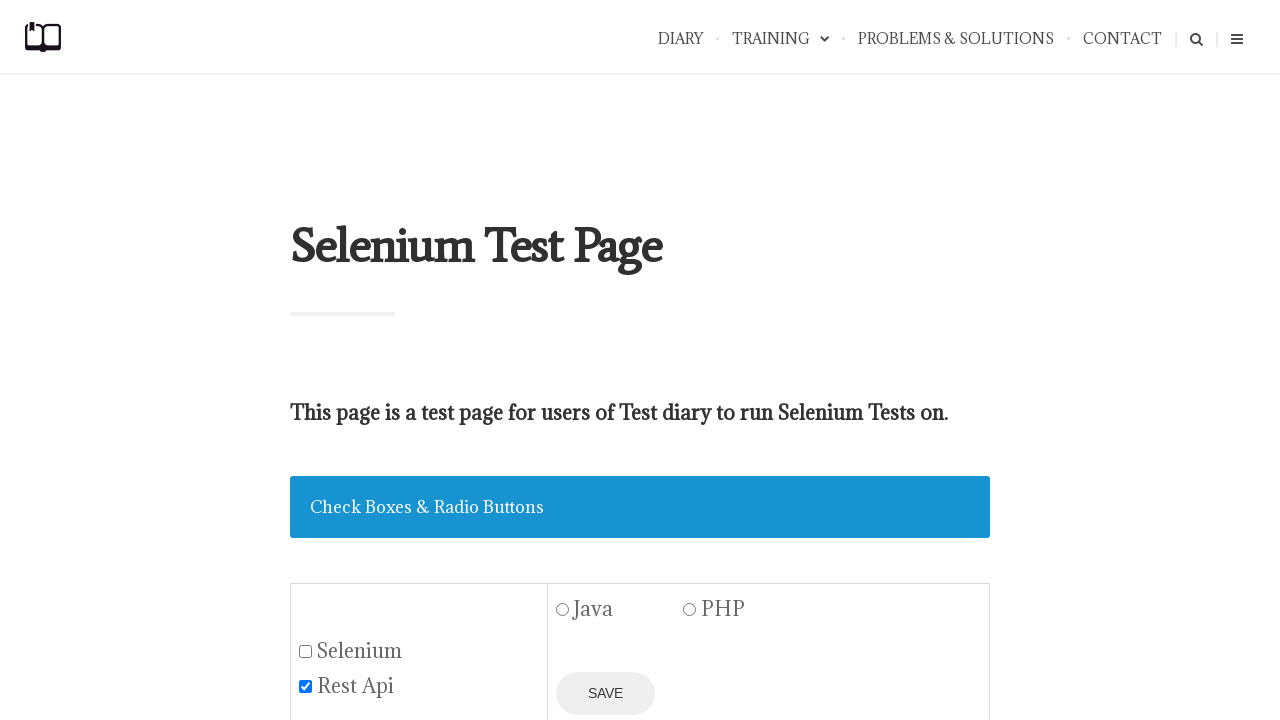

Clicked the PHP radio button at (690, 610) on input[id='php1'][type='radio']
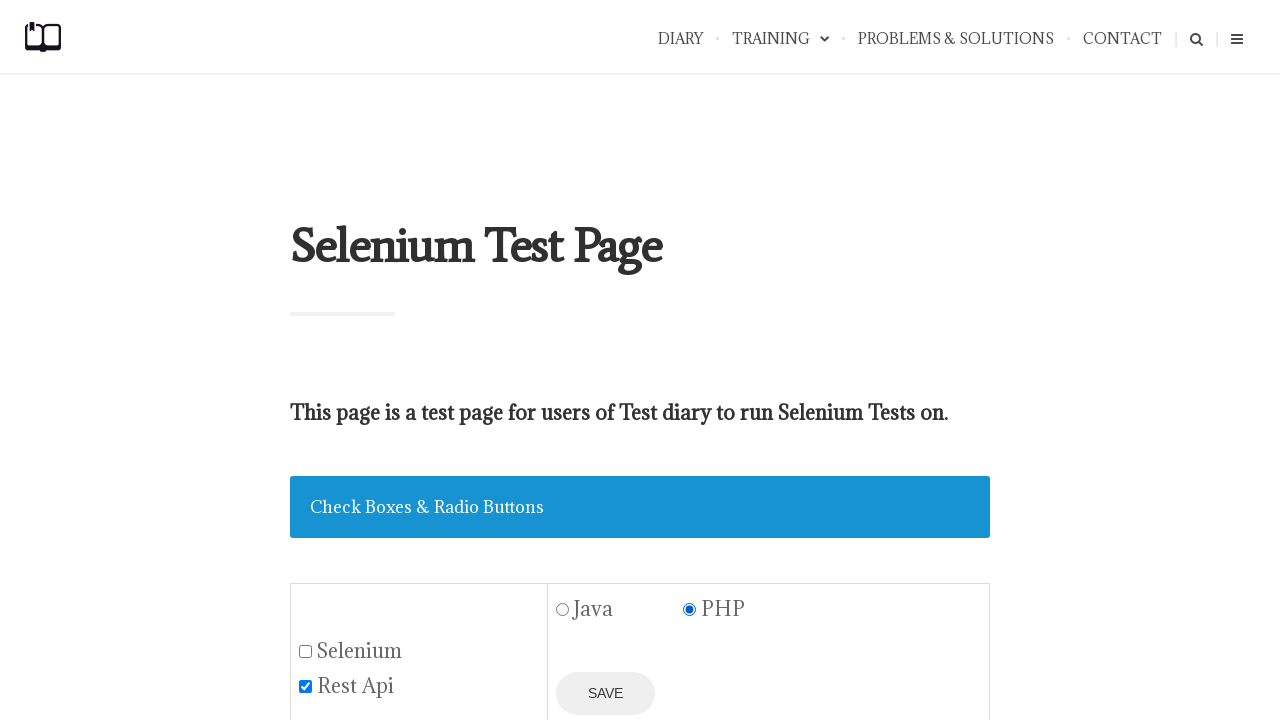

Verified Java radio button is not selected
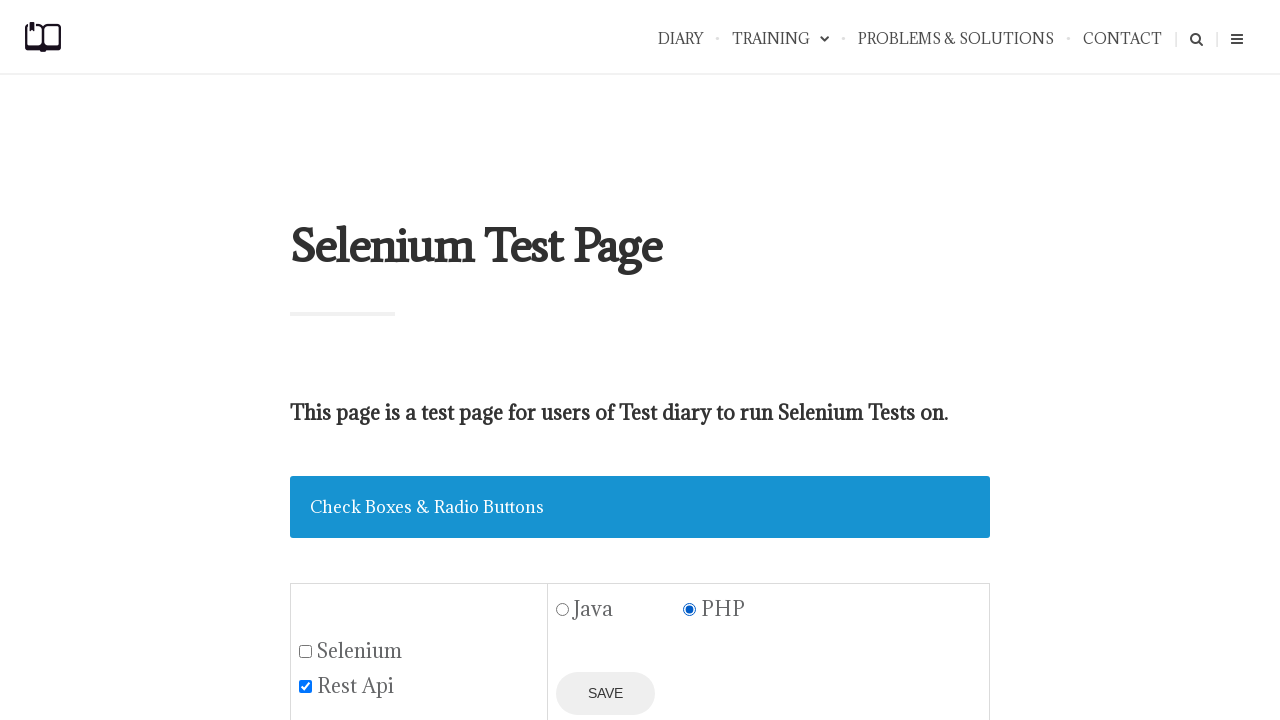

Verified PHP radio button is selected
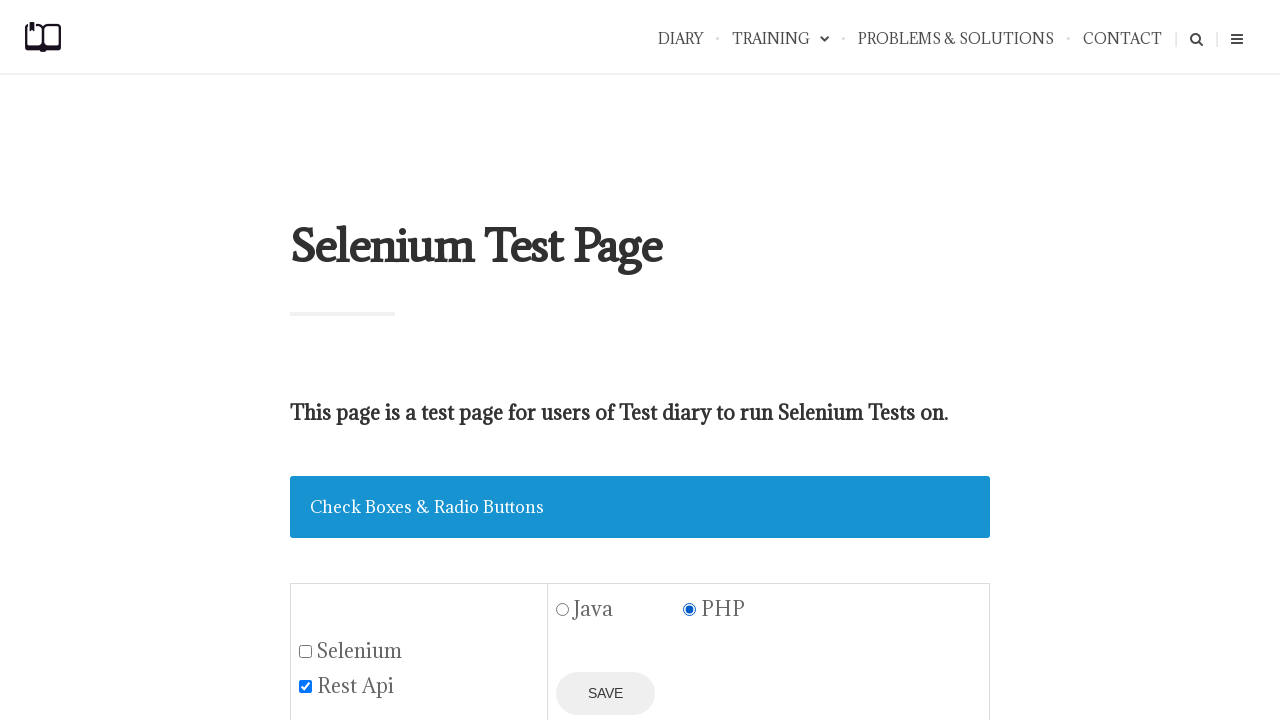

Verified save button is displayed
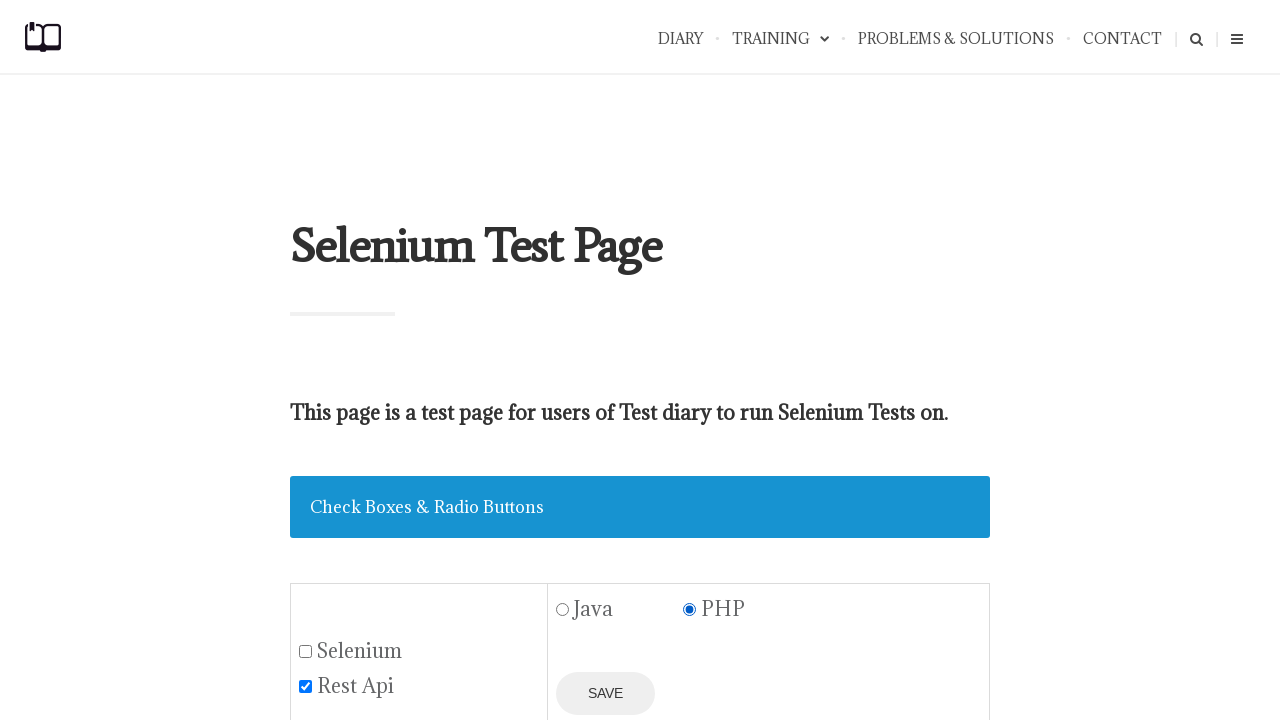

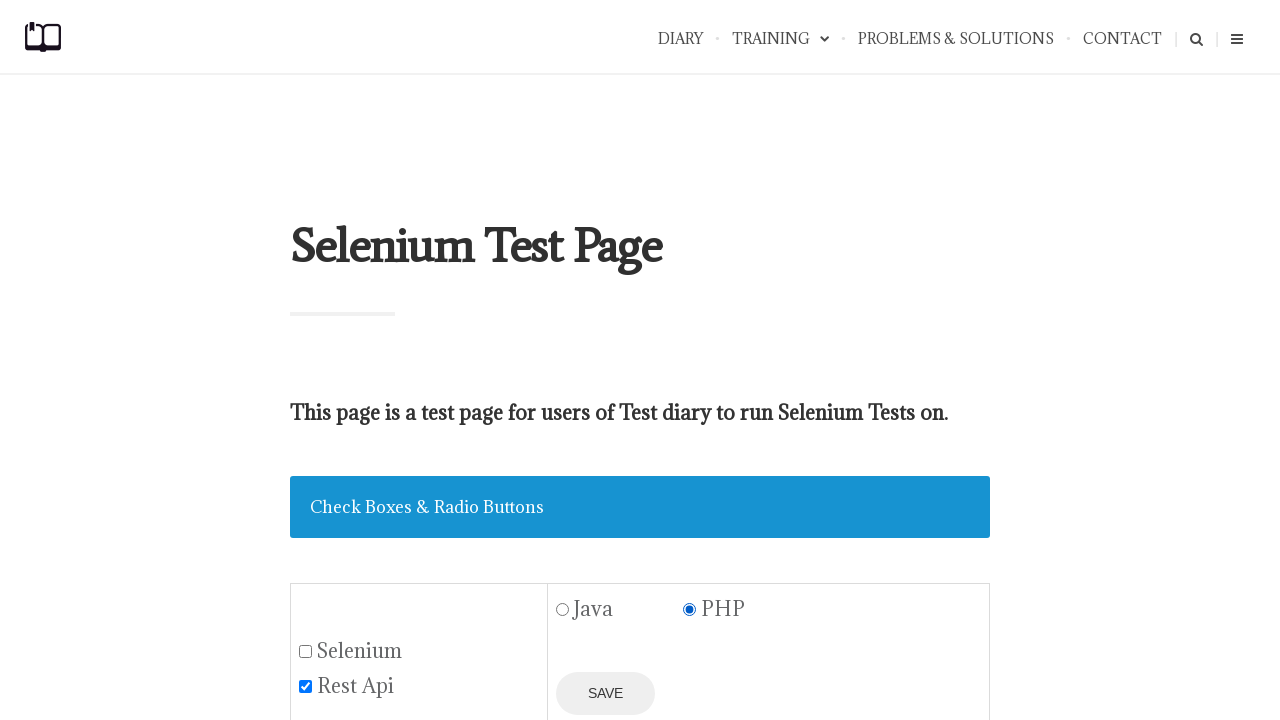